Tests AJAX functionality by clicking a button and waiting for a success message to appear after an asynchronous operation completes.

Starting URL: http://uitestingplayground.com/ajax

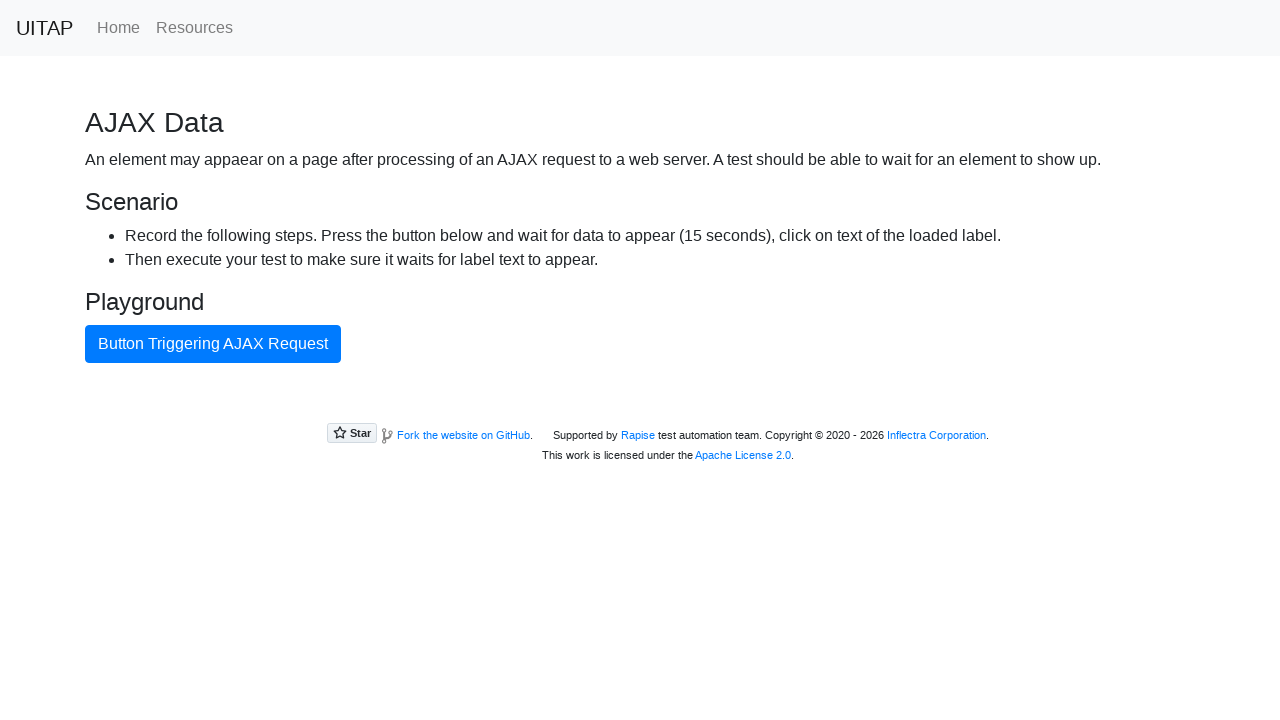

Clicked the blue AJAX button at (213, 344) on #ajaxButton
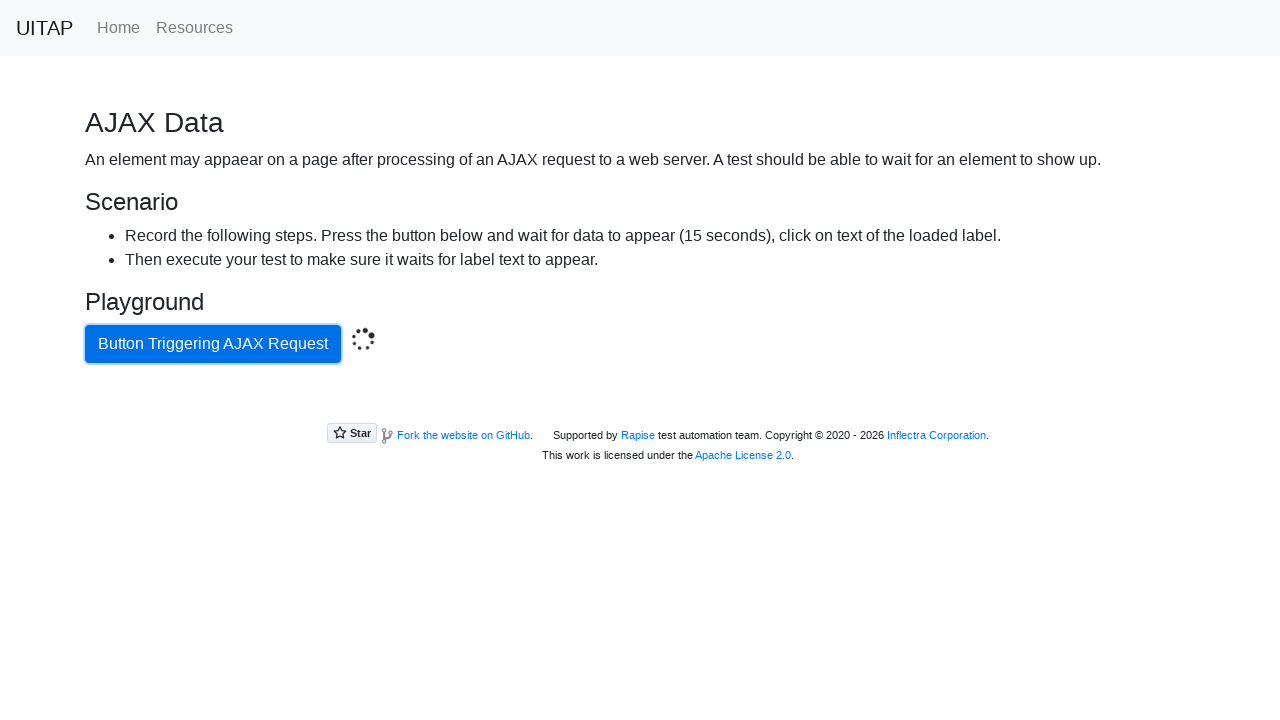

Waited for green success message to appear after AJAX request completed
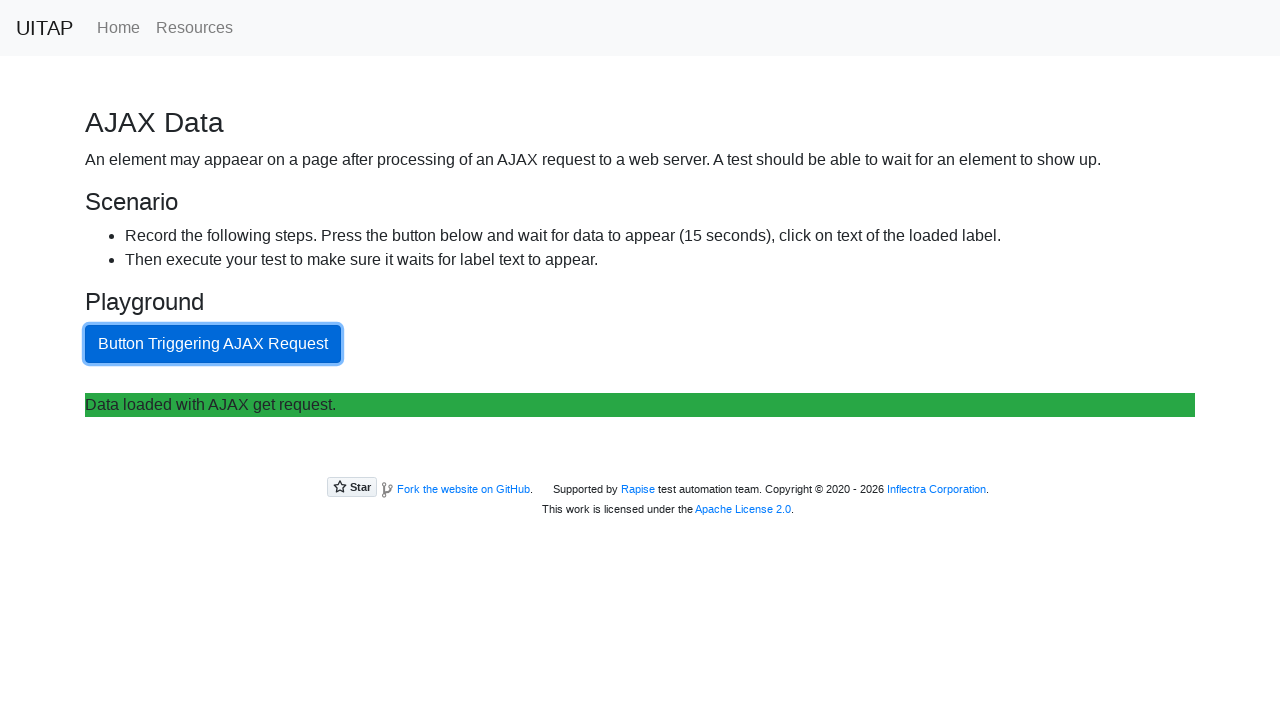

Located the success message element
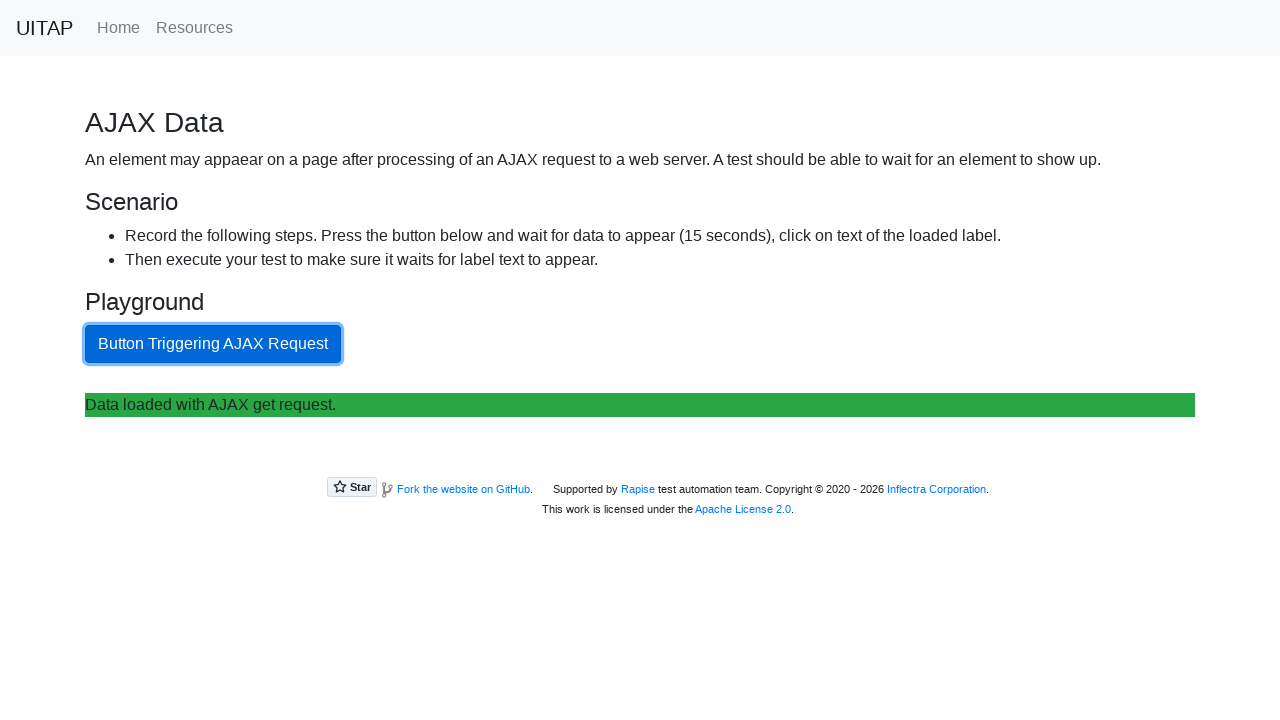

Verified the success message is visible
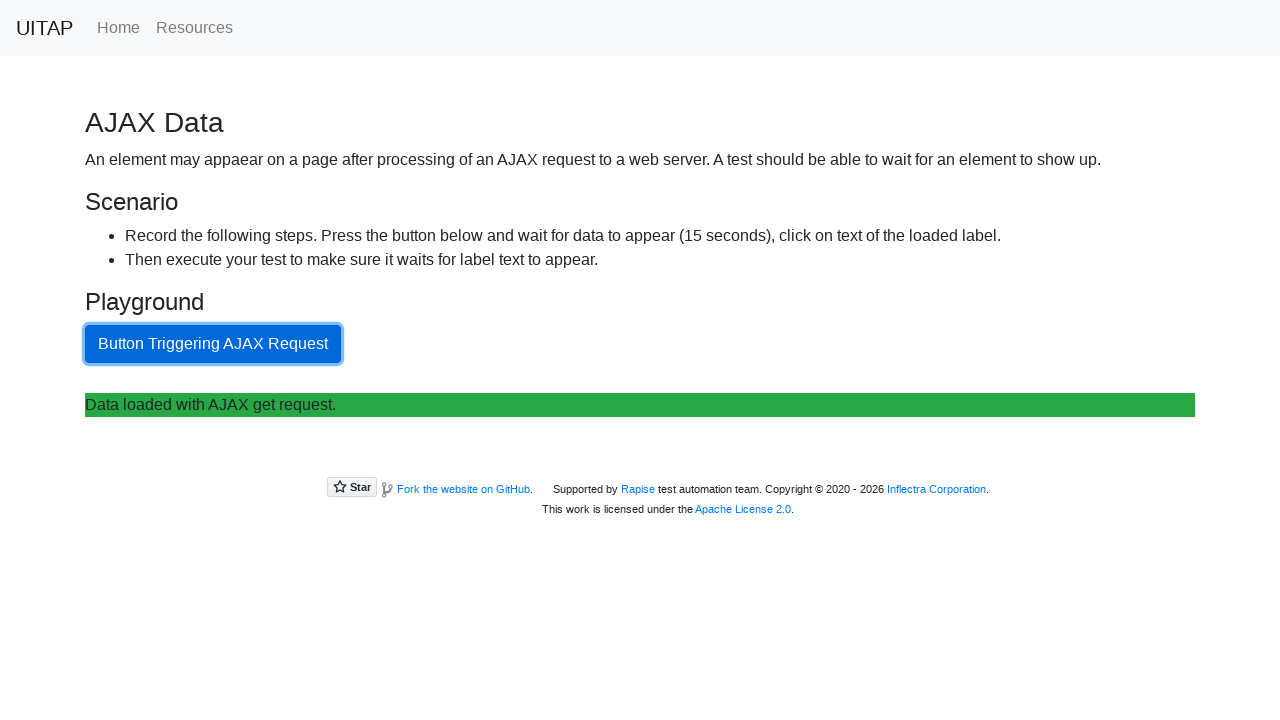

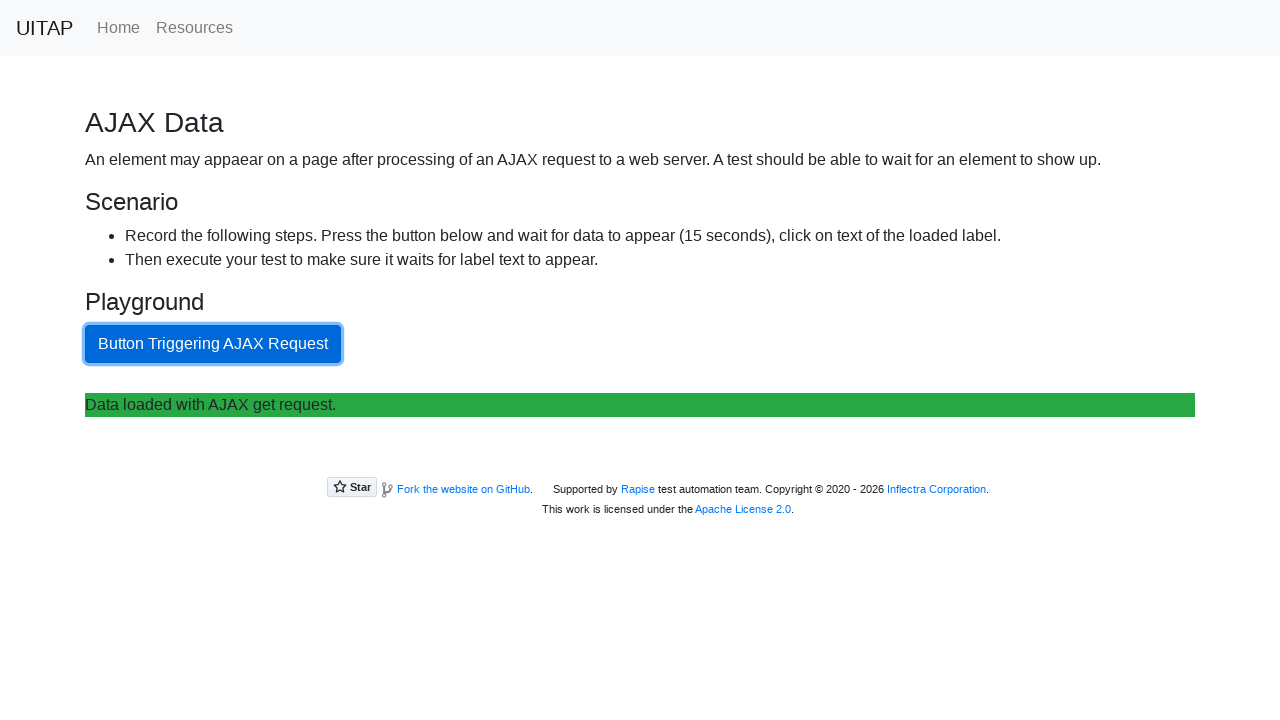